Tests that clicking the Sign Up button on GitHub's login page navigates to the sign up page

Starting URL: https://github.com/session

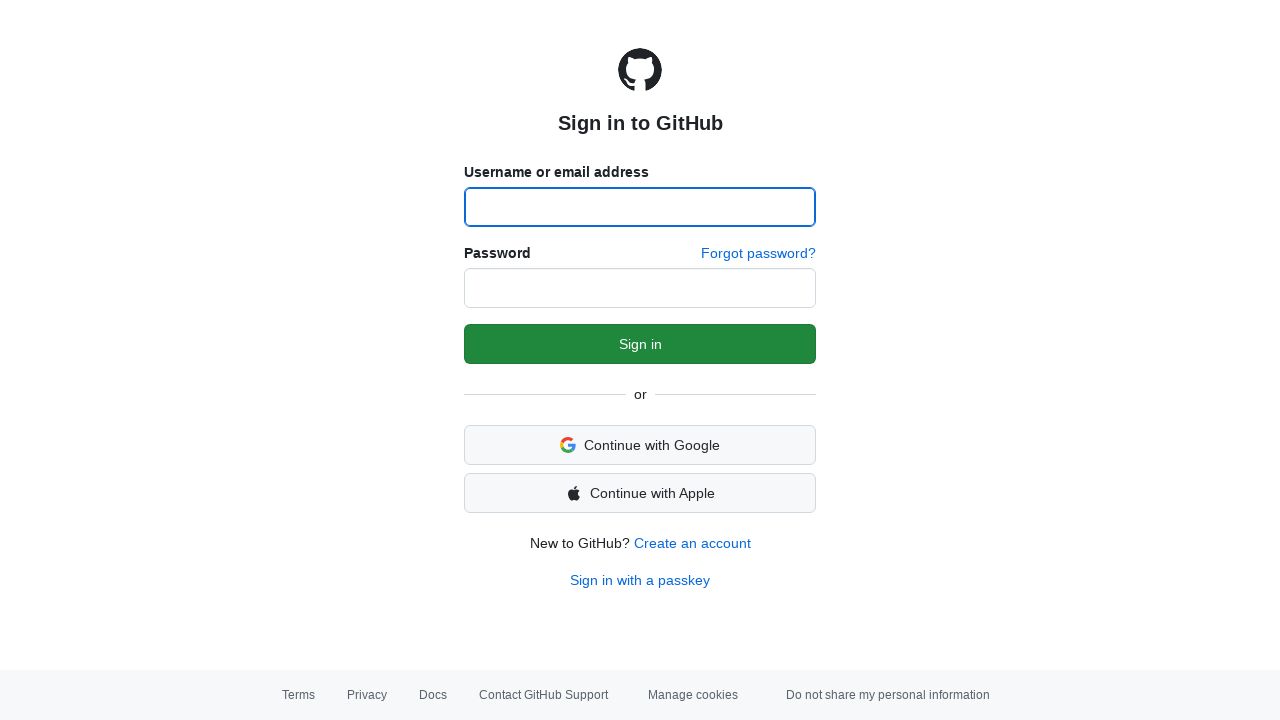

Clicked 'Create an account' link on GitHub login page at (692, 543) on a:has-text('Create an account')
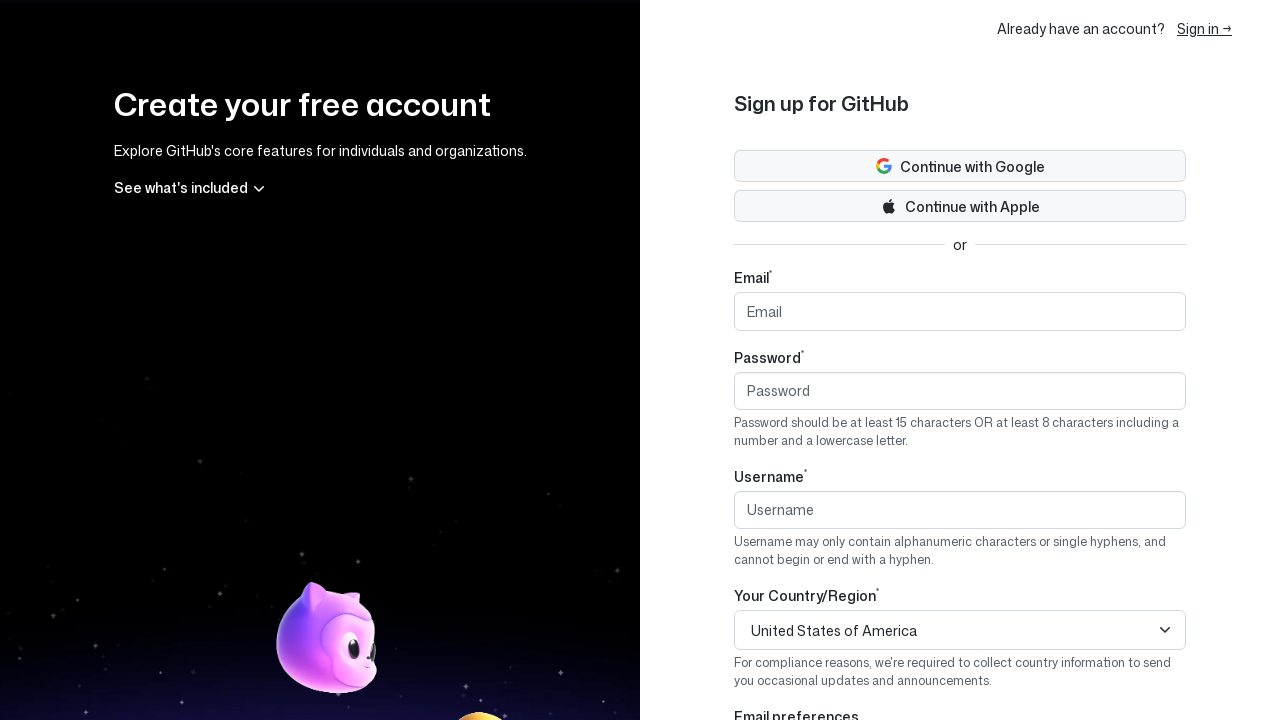

Sign up page loaded successfully
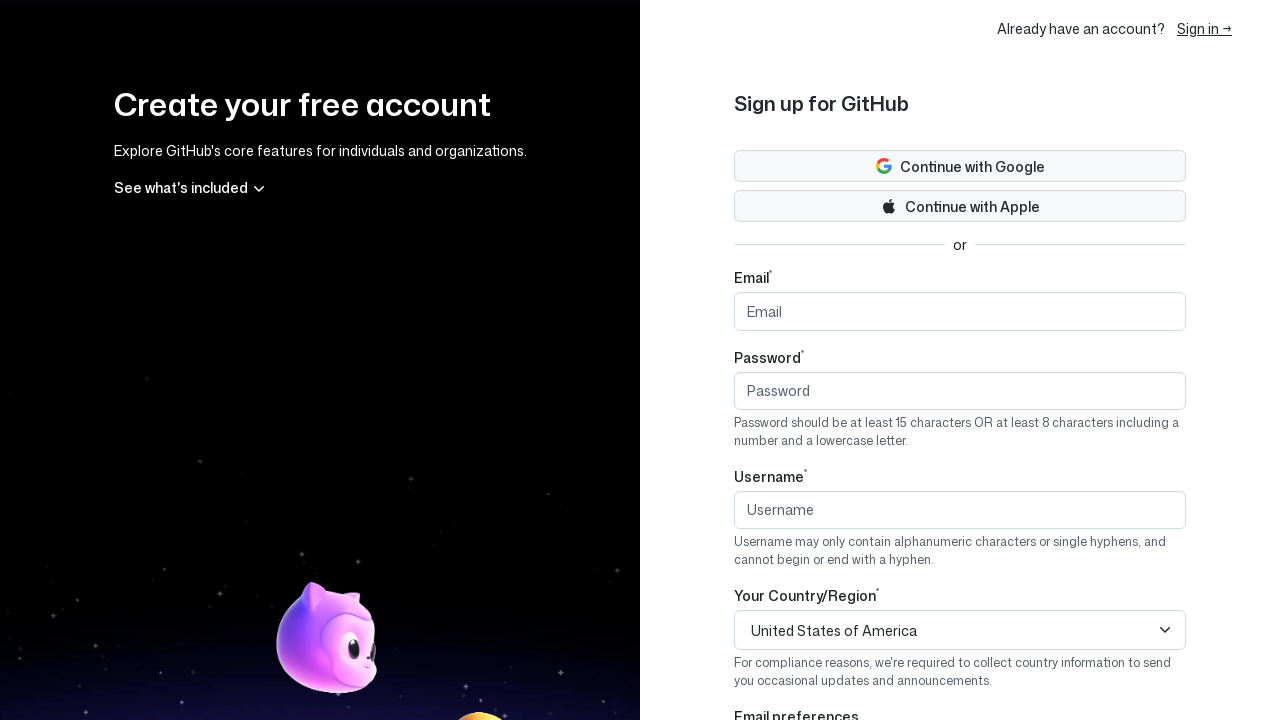

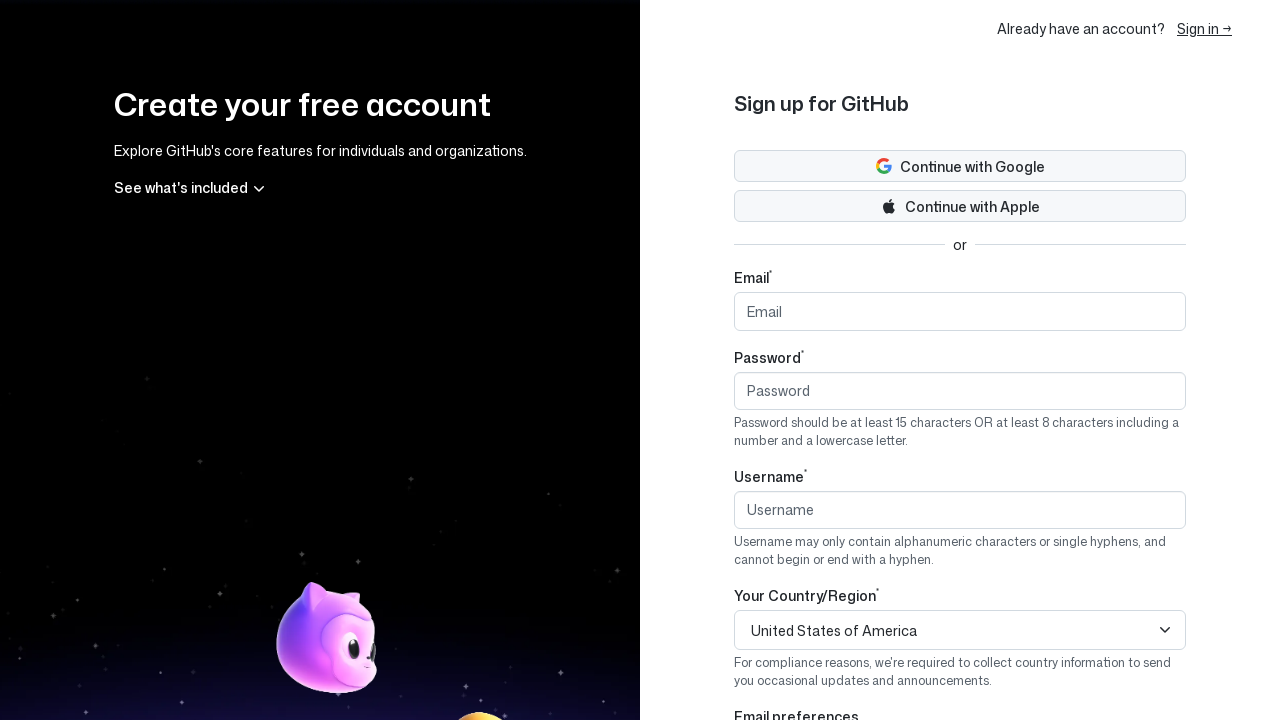